Tests the Python.org website search functionality by searching for "pycon" and verifying results are displayed

Starting URL: https://www.python.org/

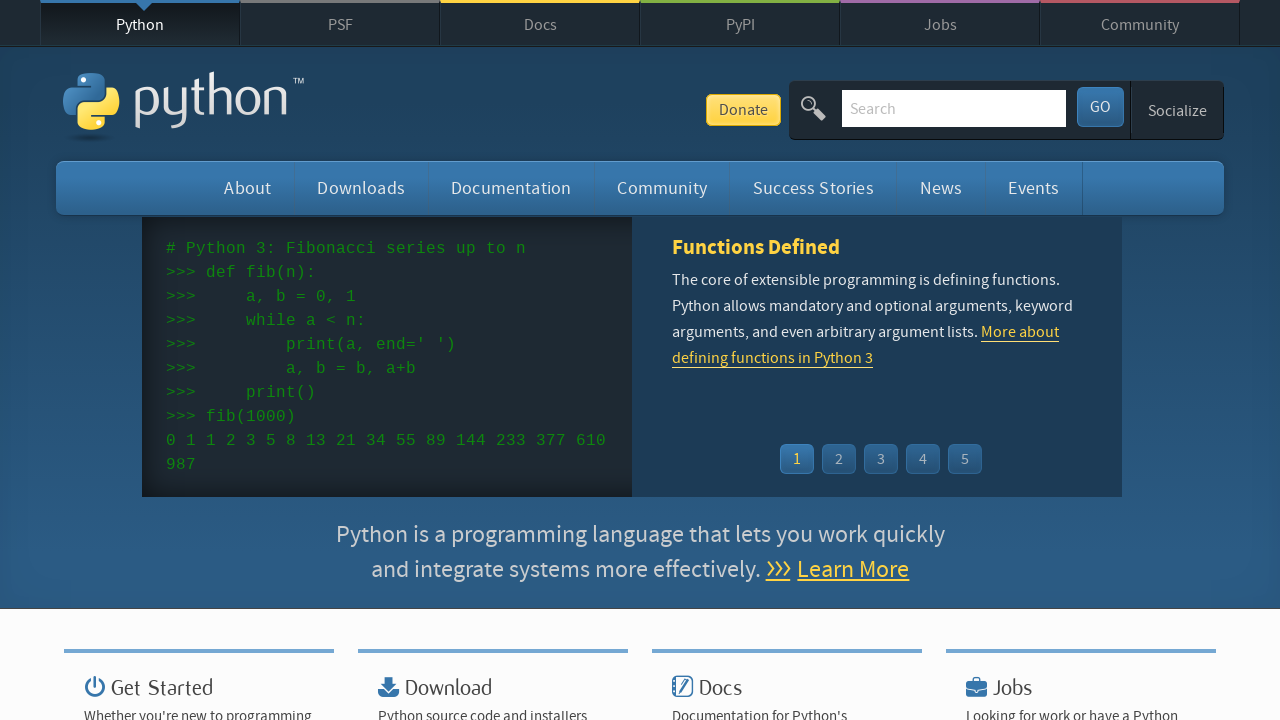

Filled search field with 'pycon' on input[name='q']
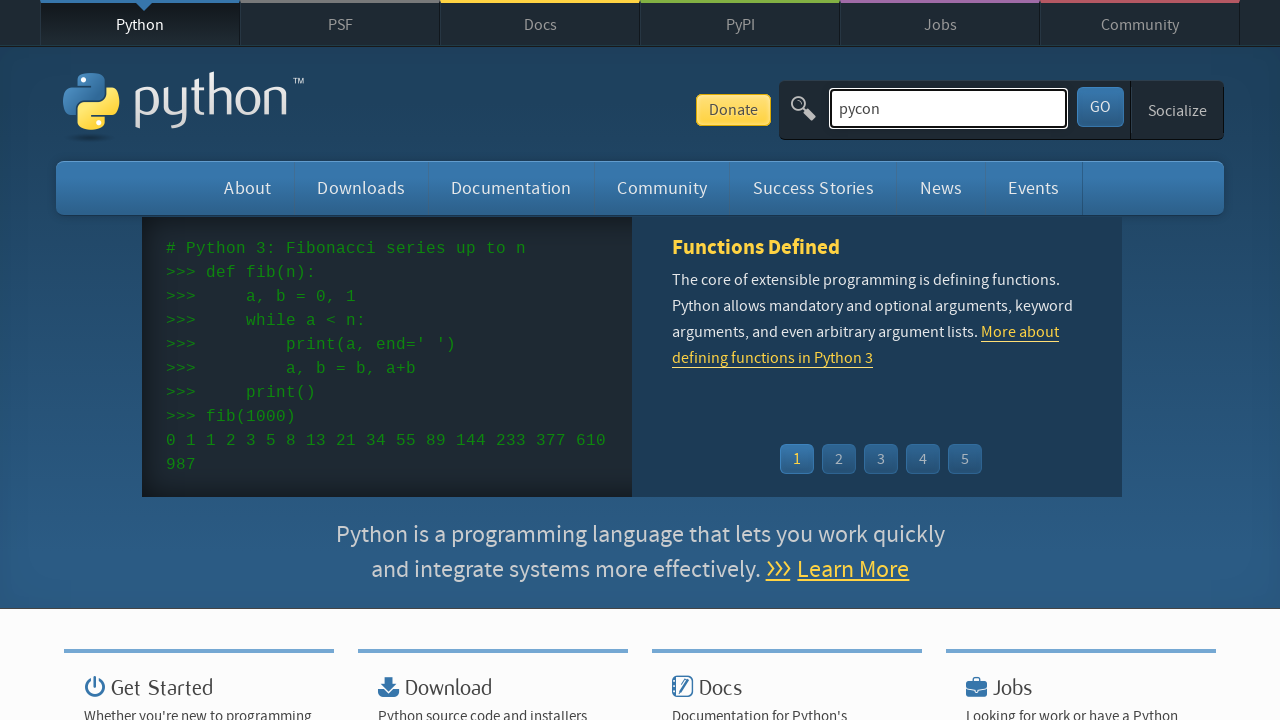

Pressed Enter to submit search on input[name='q']
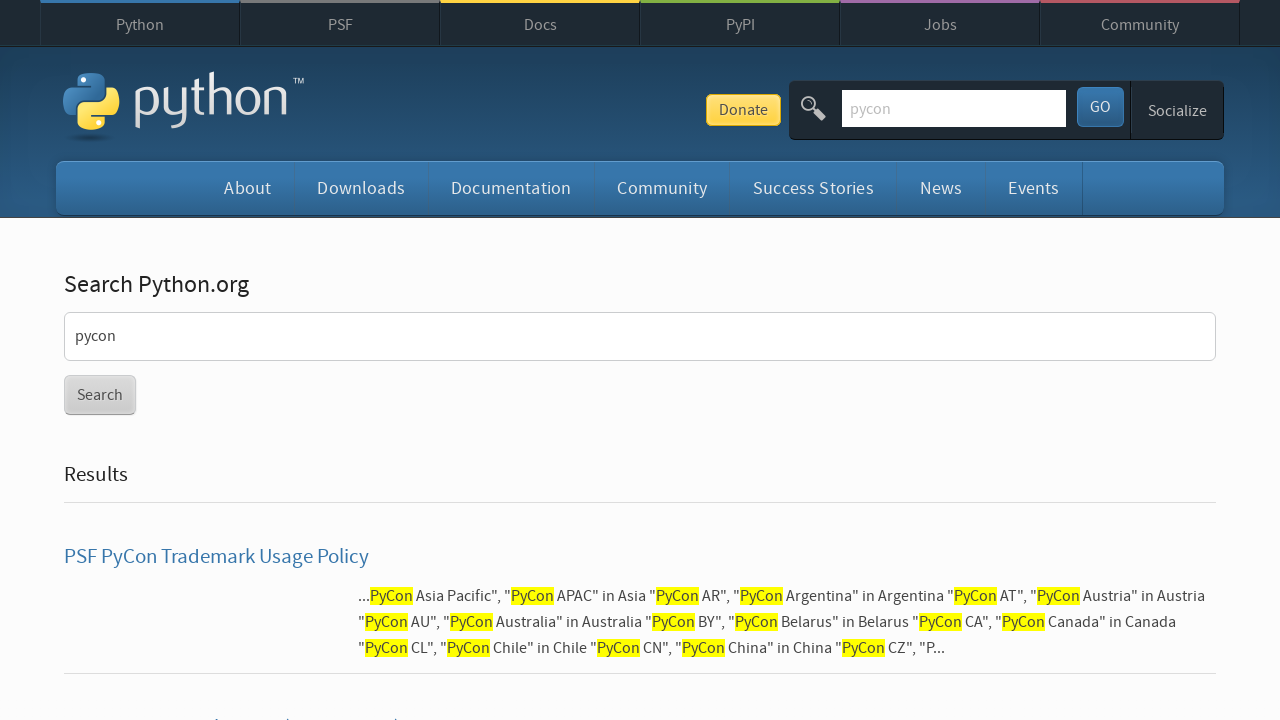

Waited for page to load (networkidle)
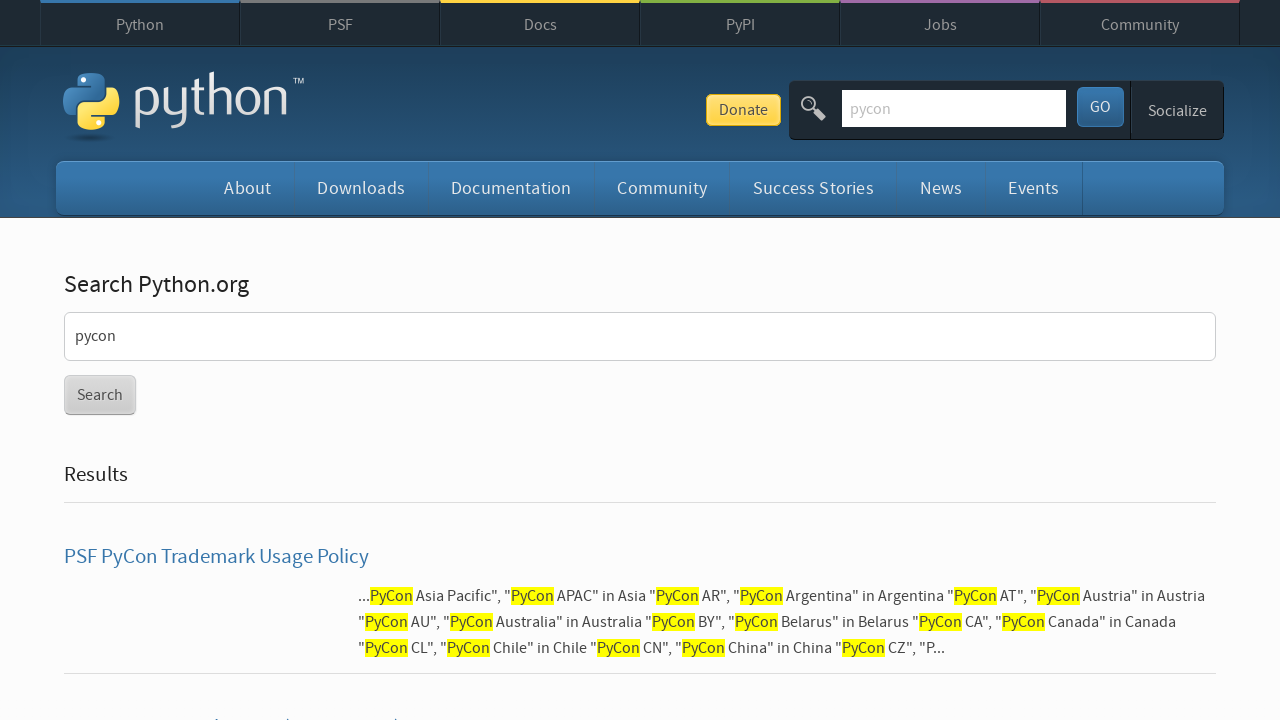

Verified search results are displayed (no 'No results found' message)
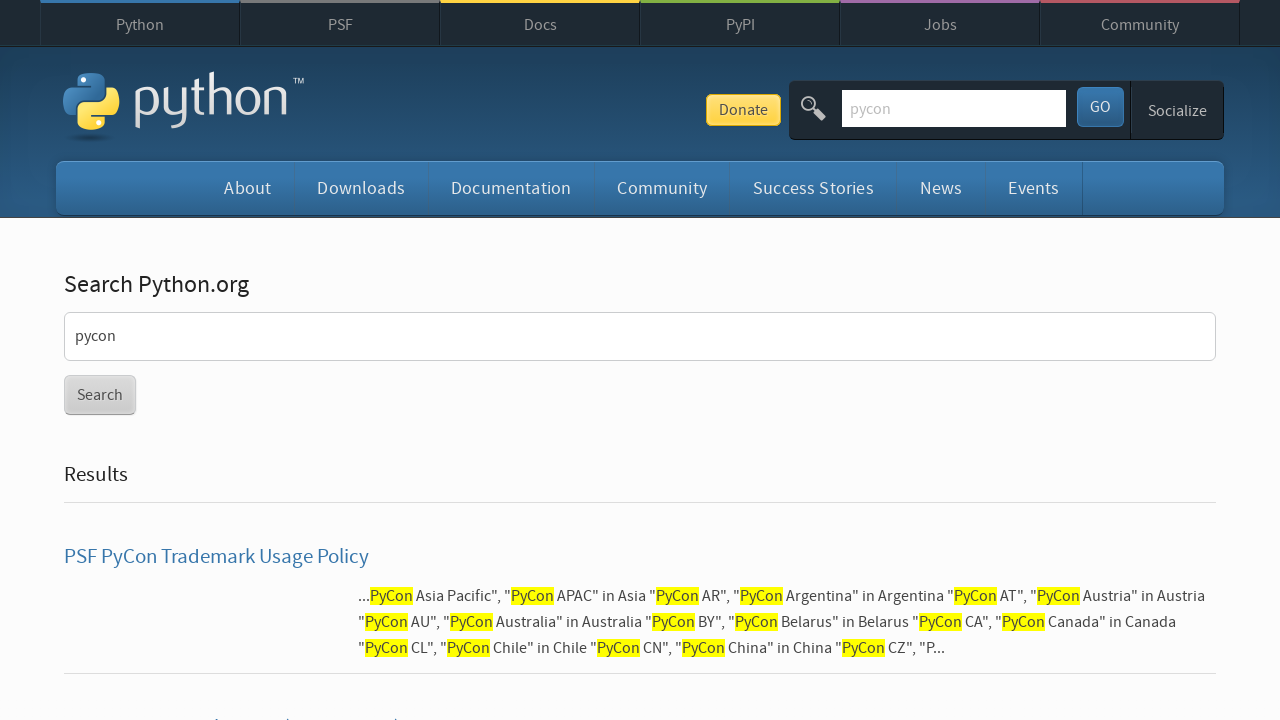

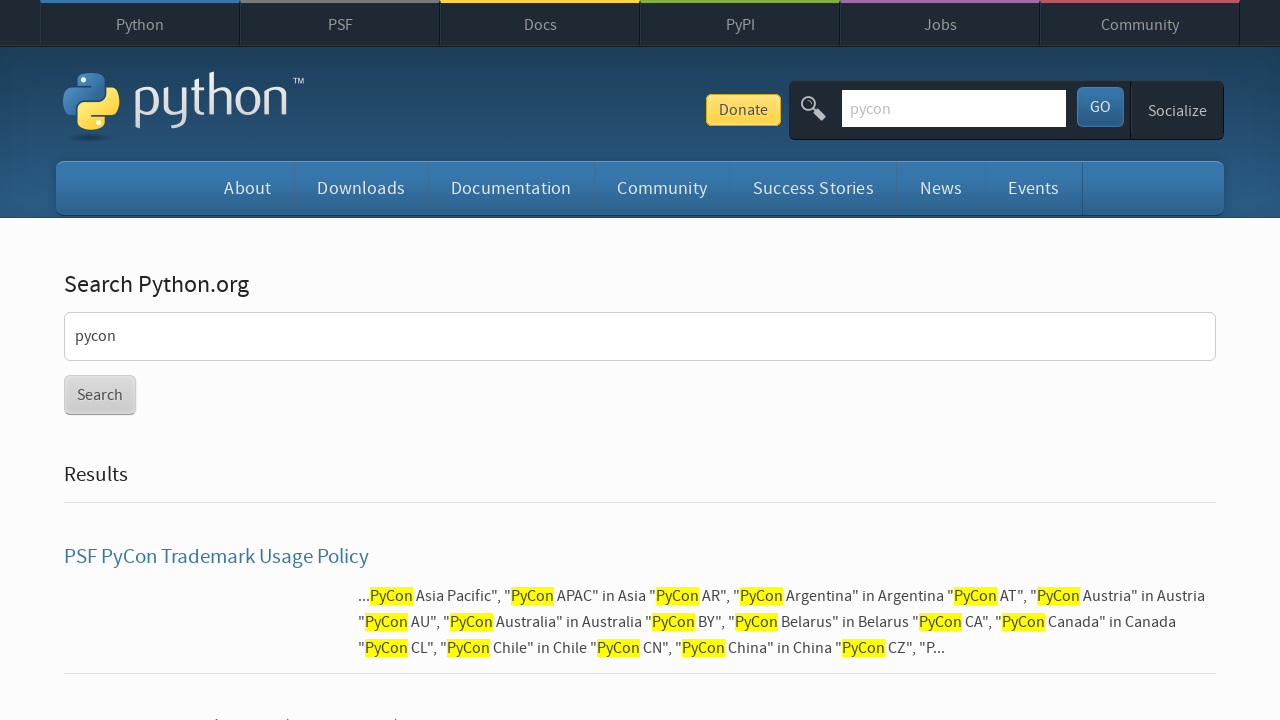